Tests handling a simple JavaScript alert by clicking a button that triggers an alert and accepting it, then verifying the result message.

Starting URL: https://the-internet.herokuapp.com/javascript_alerts

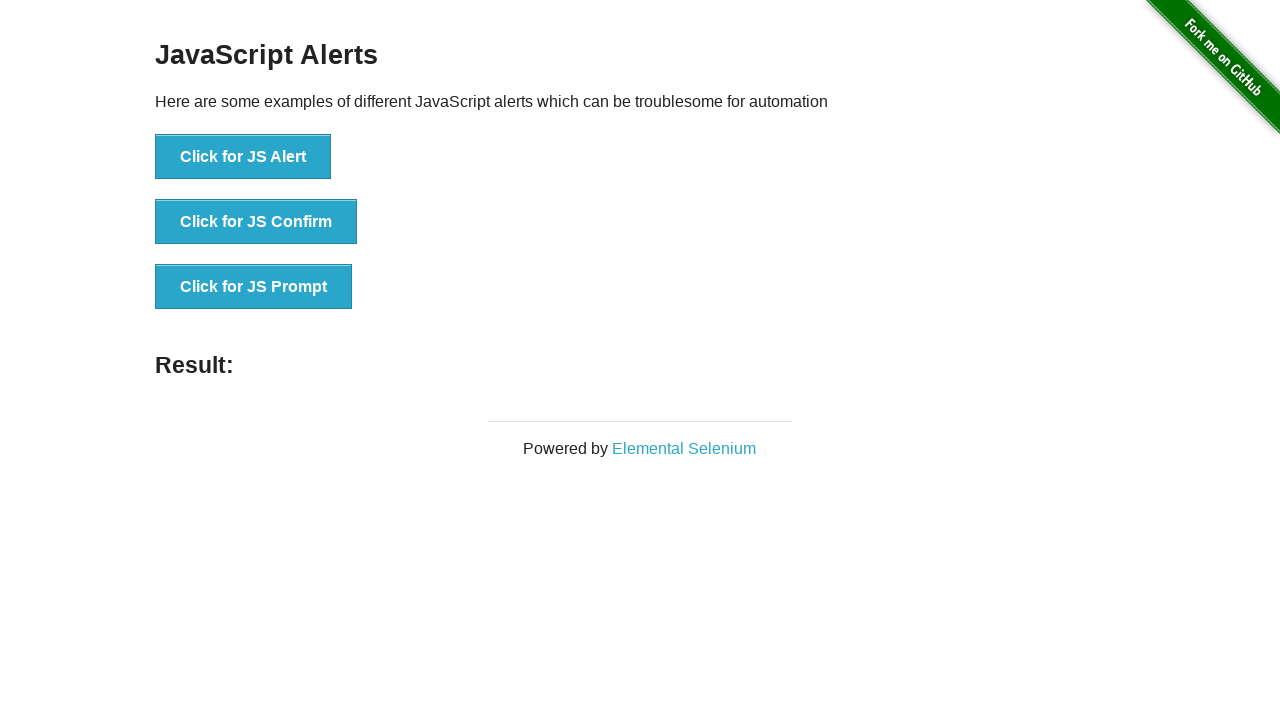

Clicked button to trigger simple JavaScript alert at (243, 157) on button[onclick*='Alert']
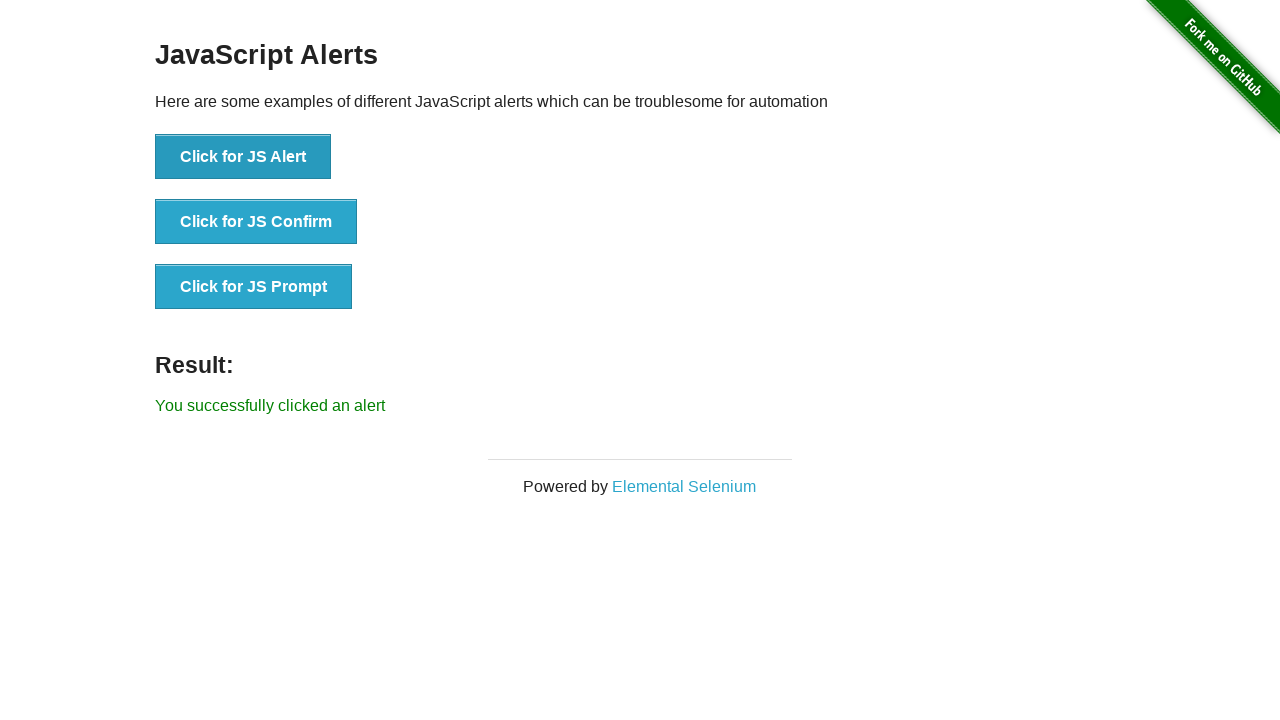

Set up dialog handler to accept alerts
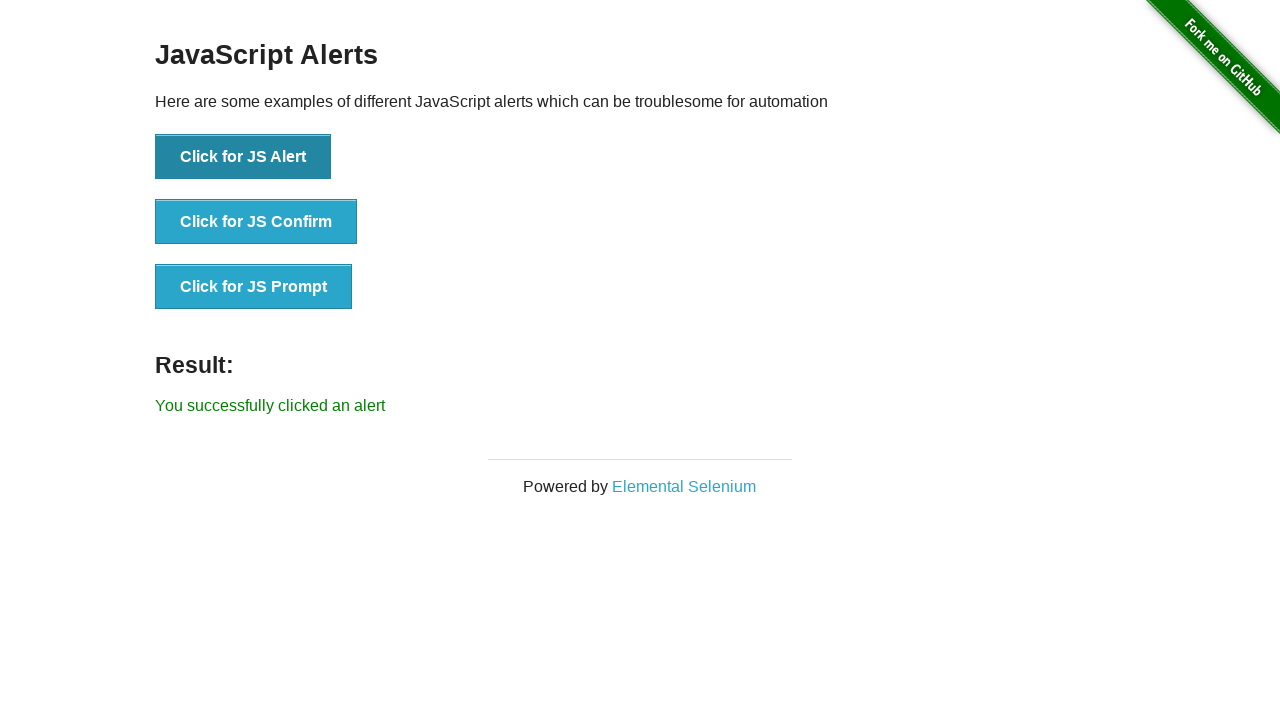

Clicked alert button again to trigger alert with handler active at (243, 157) on button[onclick*='Alert']
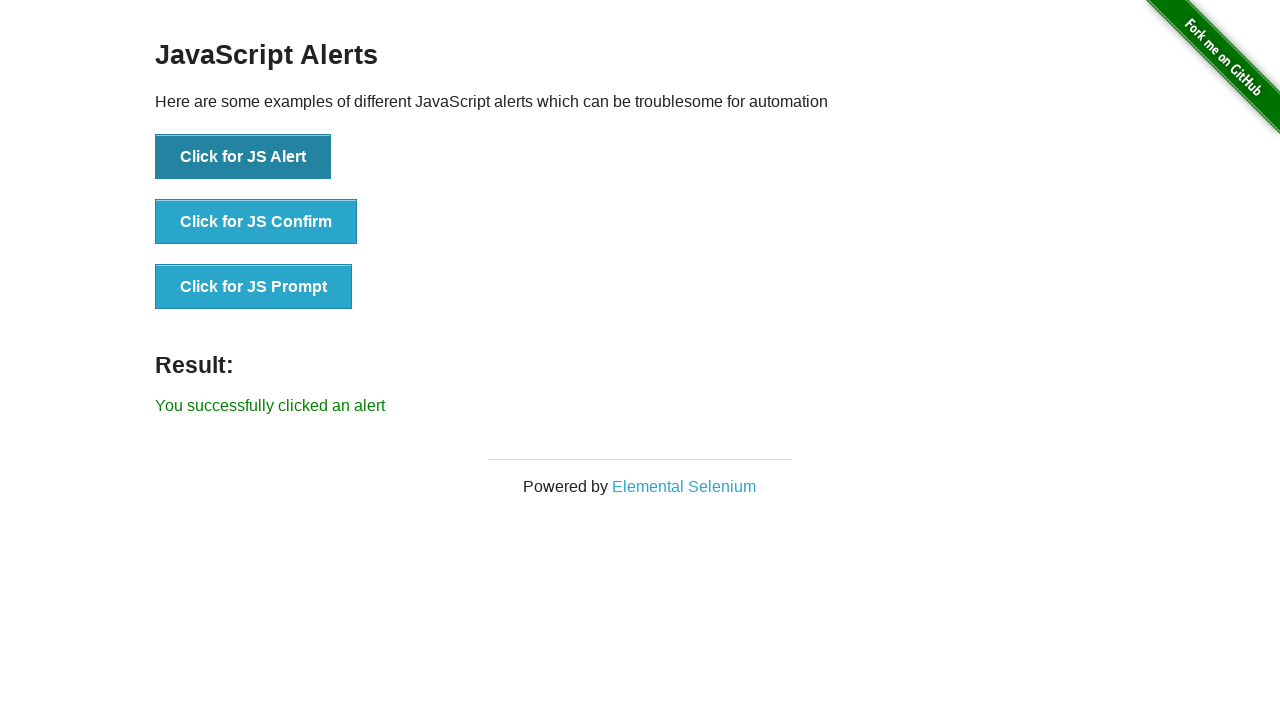

Waited for result message to appear
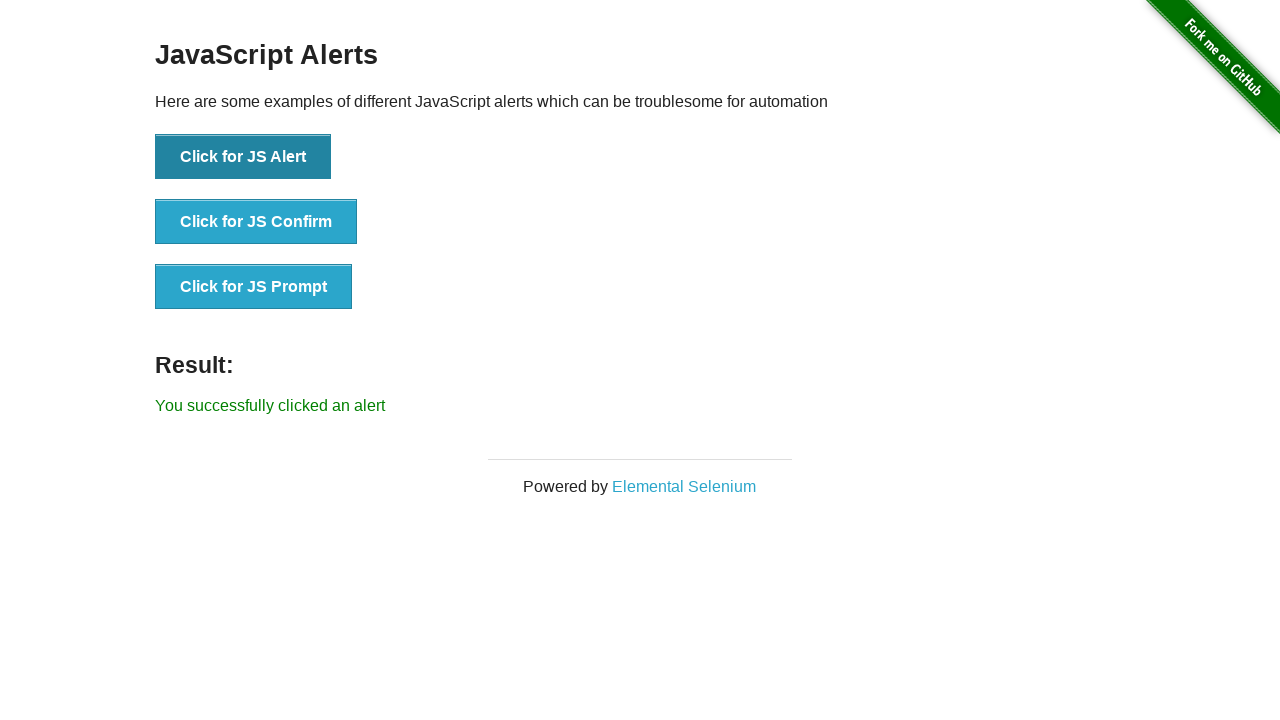

Retrieved result message text
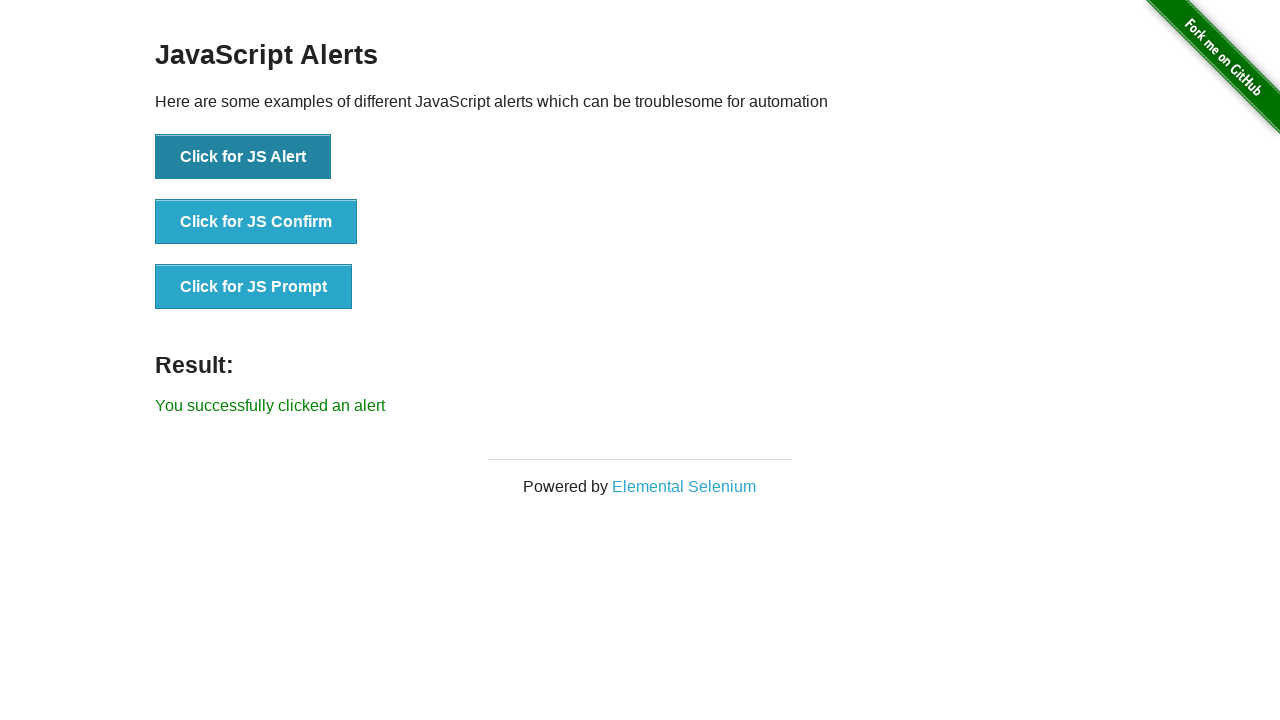

Verified result message equals 'You successfully clicked an alert'
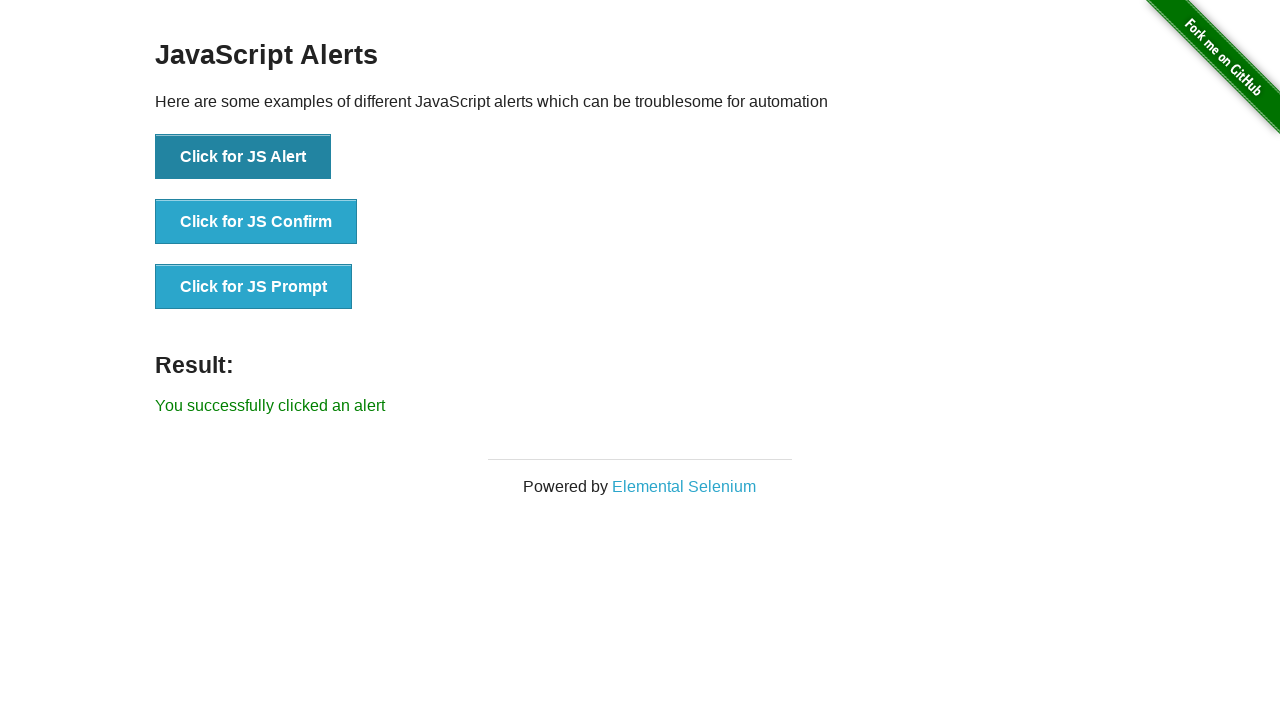

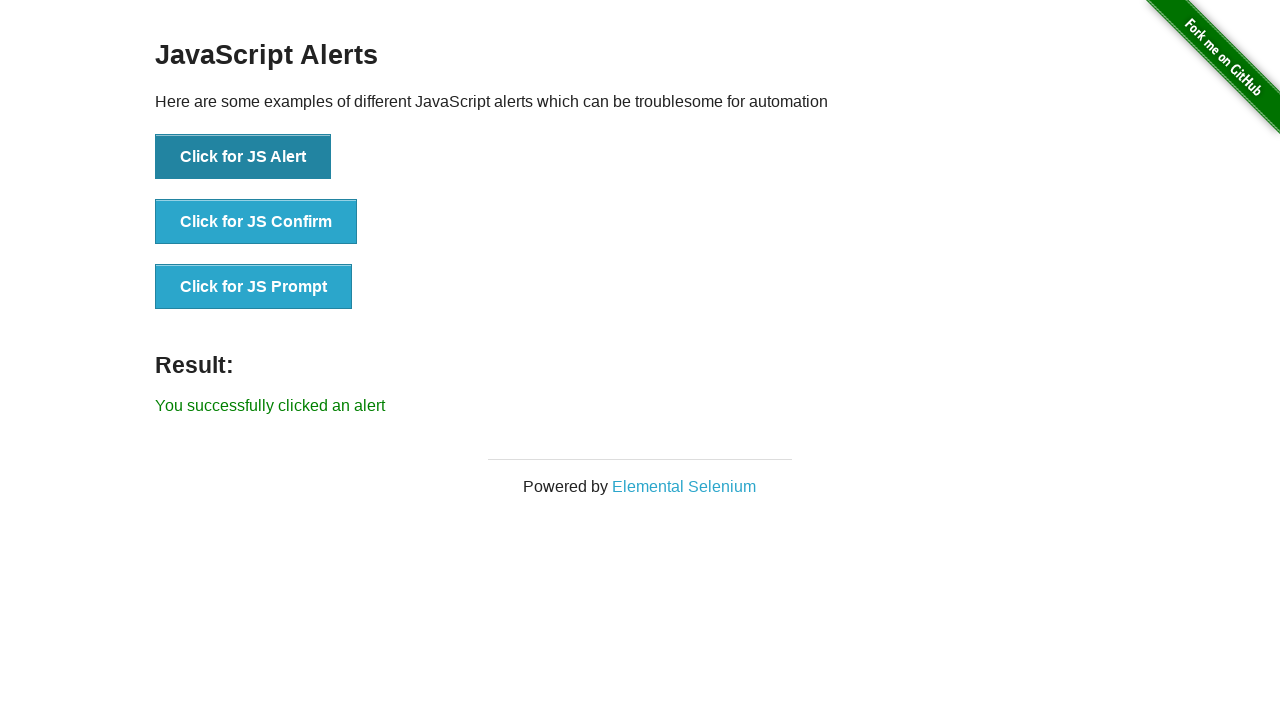